Tests popup handling on Tiki website by closing an initial popup, opening the account dialog, and then closing it

Starting URL: https://tiki.vn/

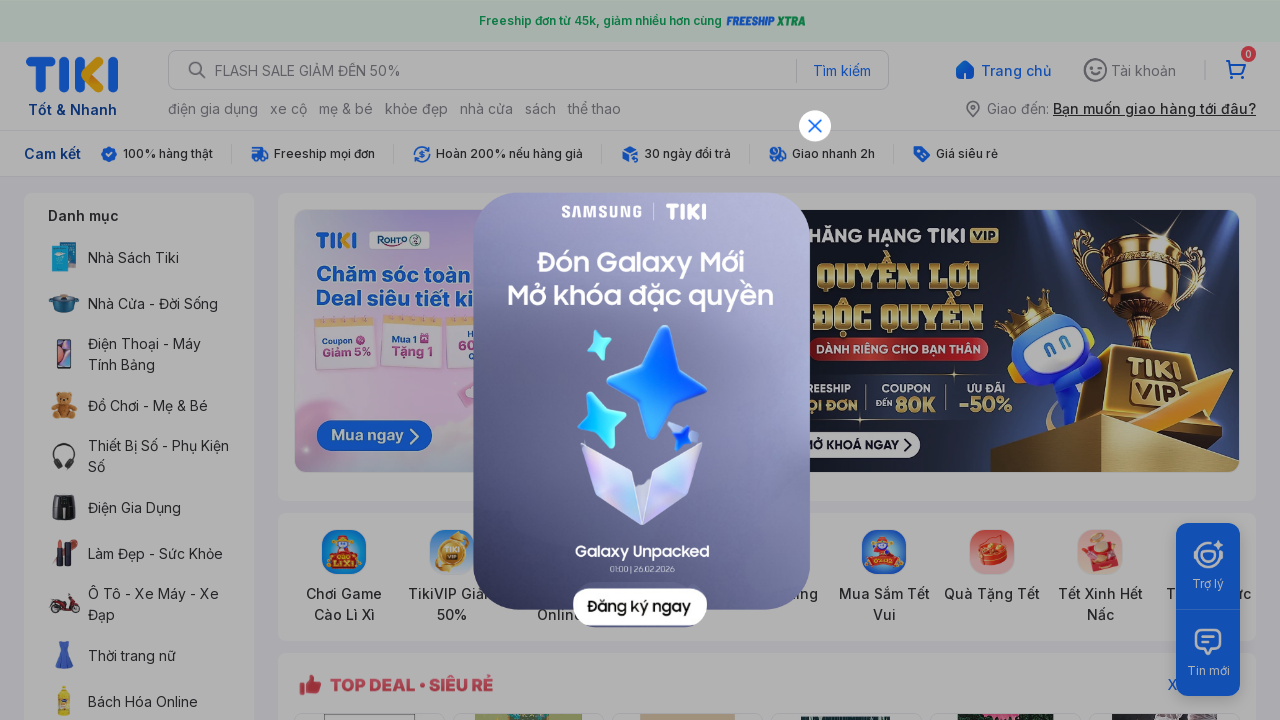

Closed initial popup by clicking close-icon at (815, 126) on img[alt='close-icon']
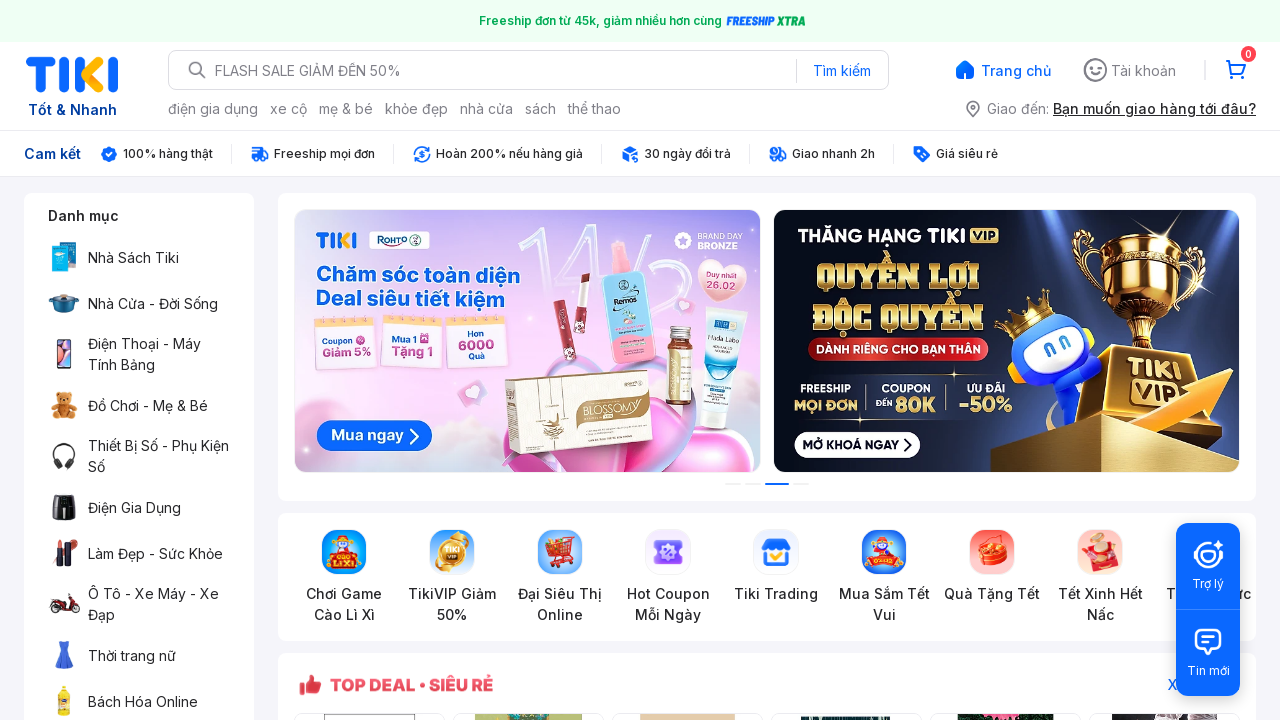

Clicked account container to open account dialog at (1130, 70) on div[data-view-id='header_header_account_container']
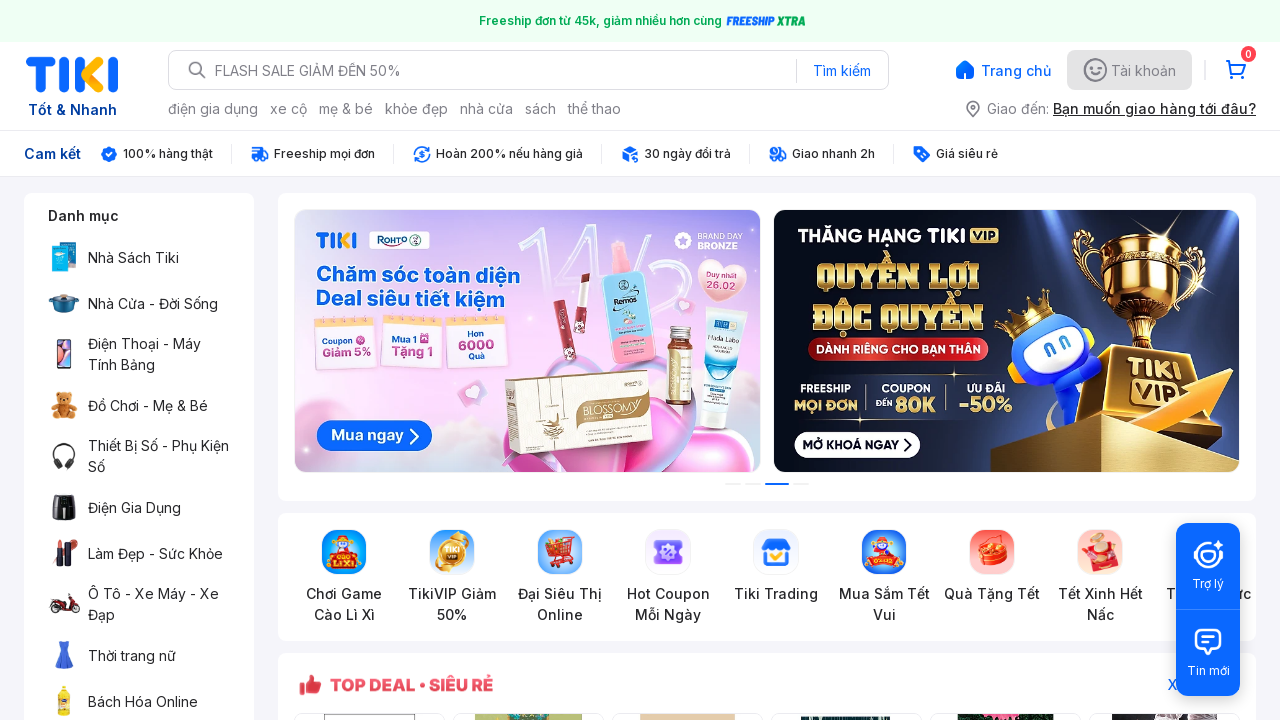

Account dialog appeared
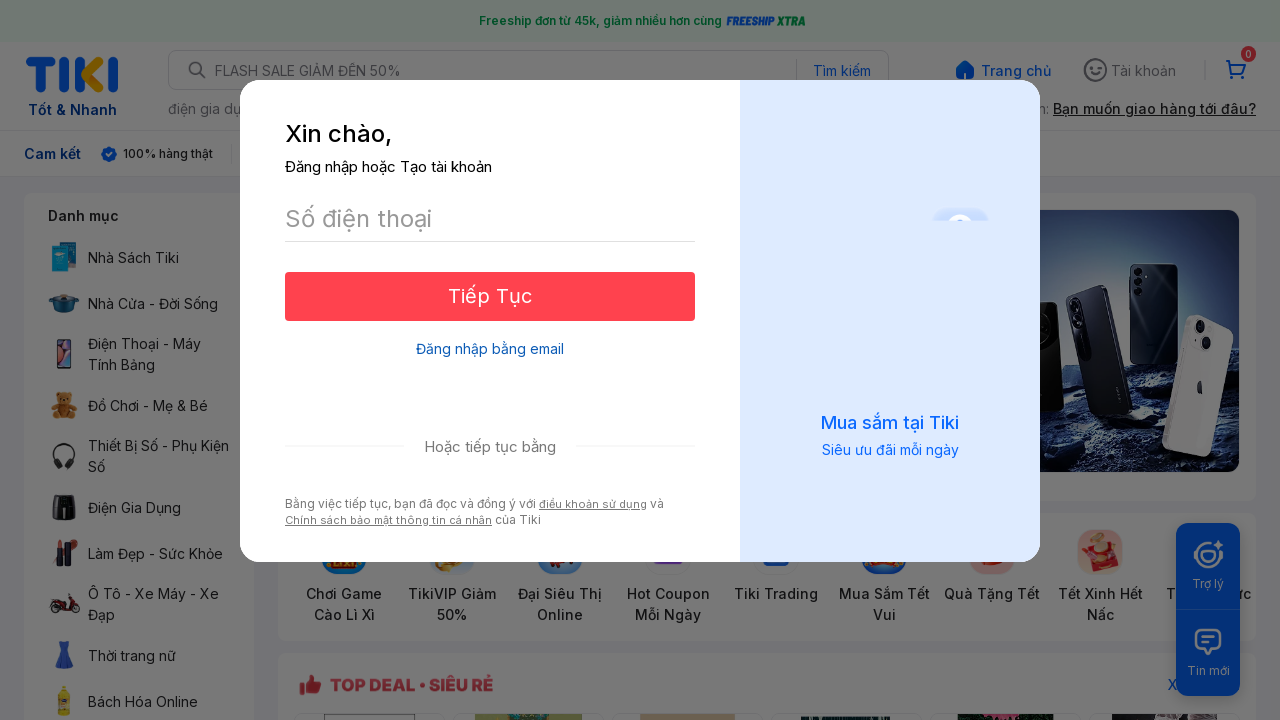

Closed account dialog by clicking close button at (1027, 93) on button.btn-close
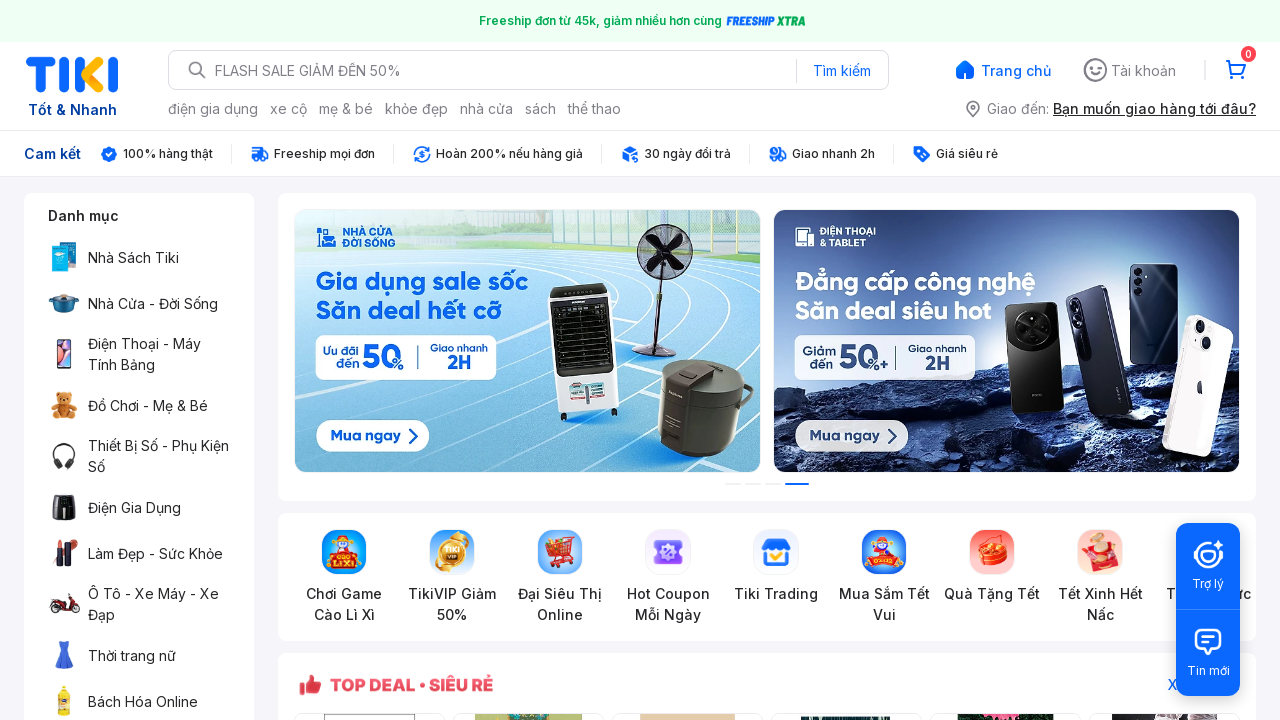

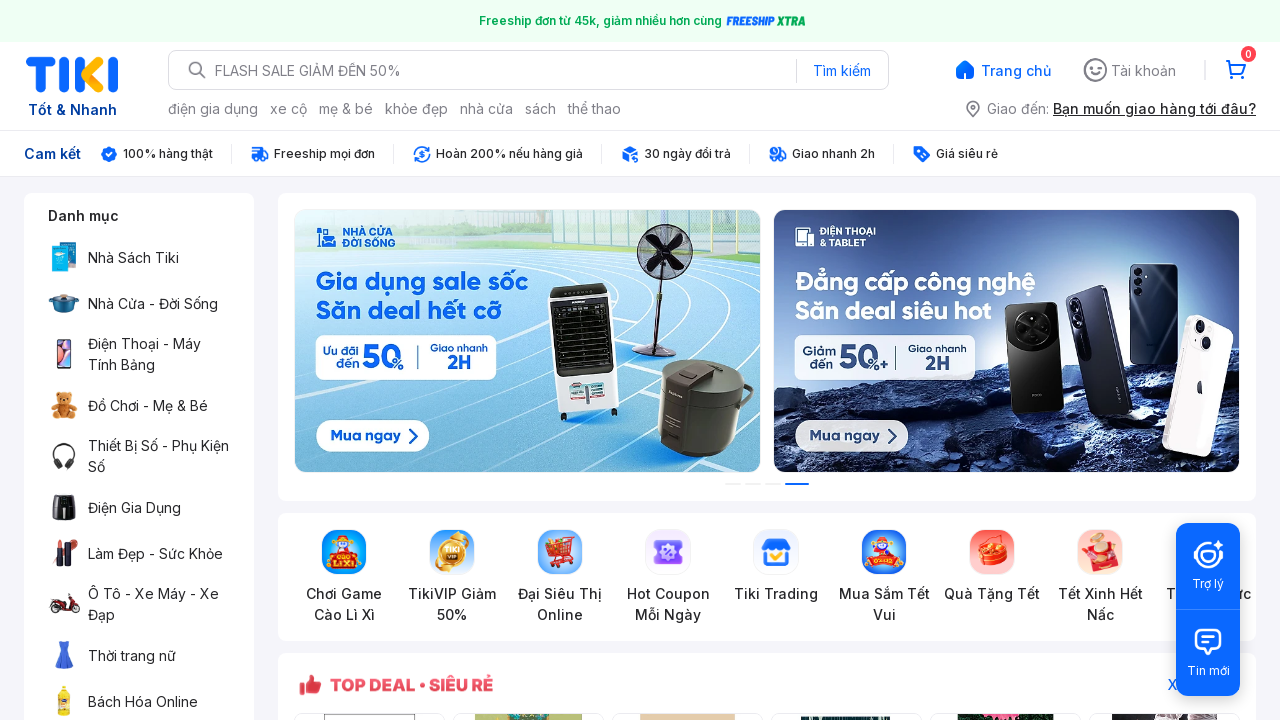